Navigates to Actitime website and performs a right-click action at a specific offset position on the page

Starting URL: https://www.actitime.com/

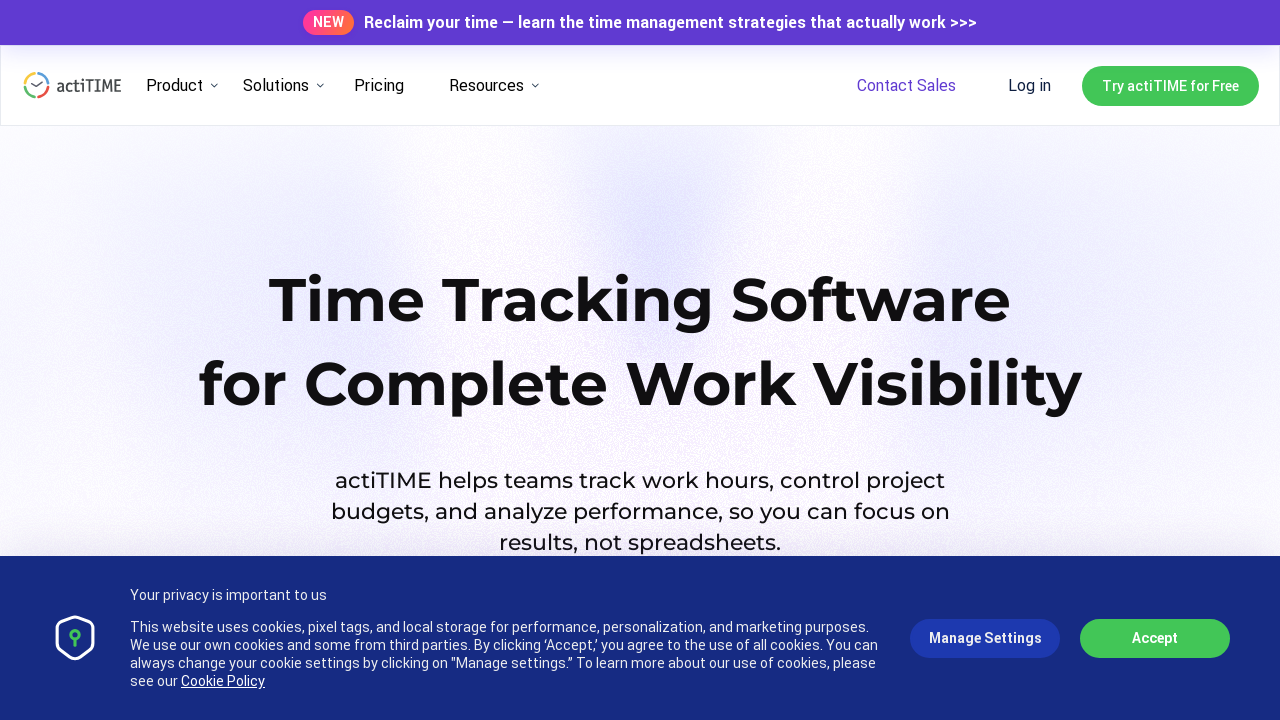

Navigated to Actitime website
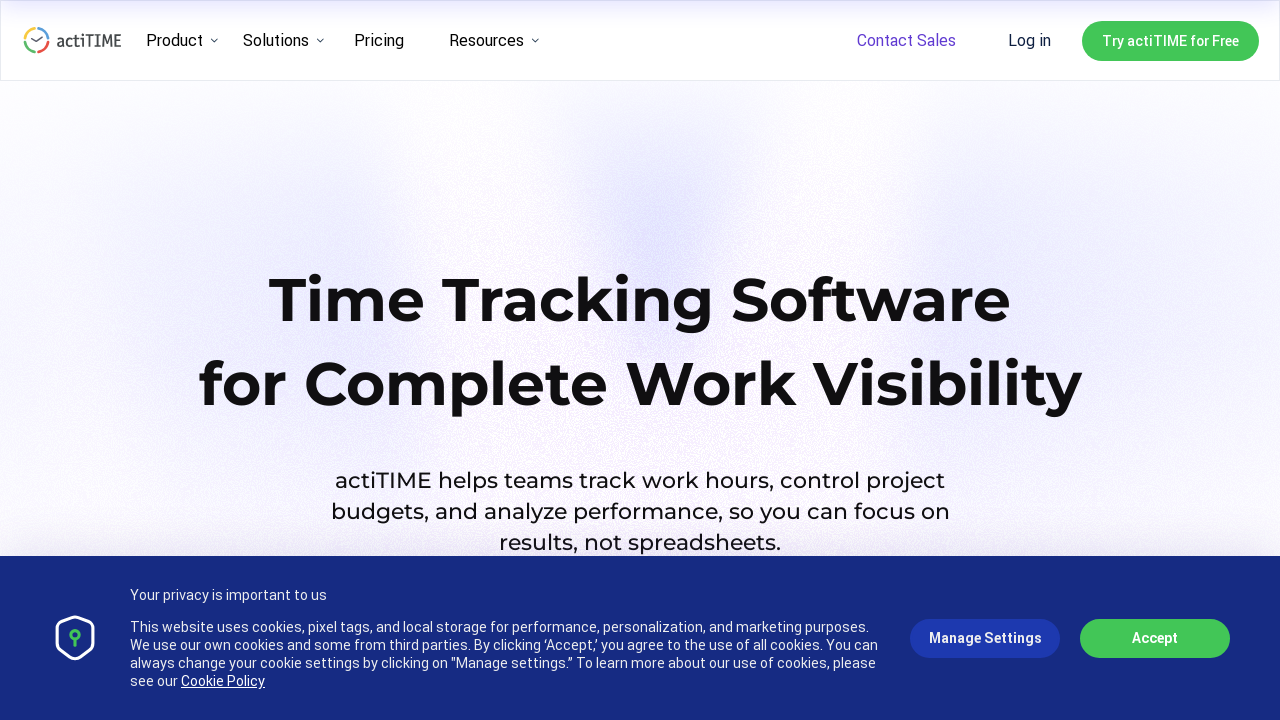

Moved mouse to offset position (100, 200) at (100, 200)
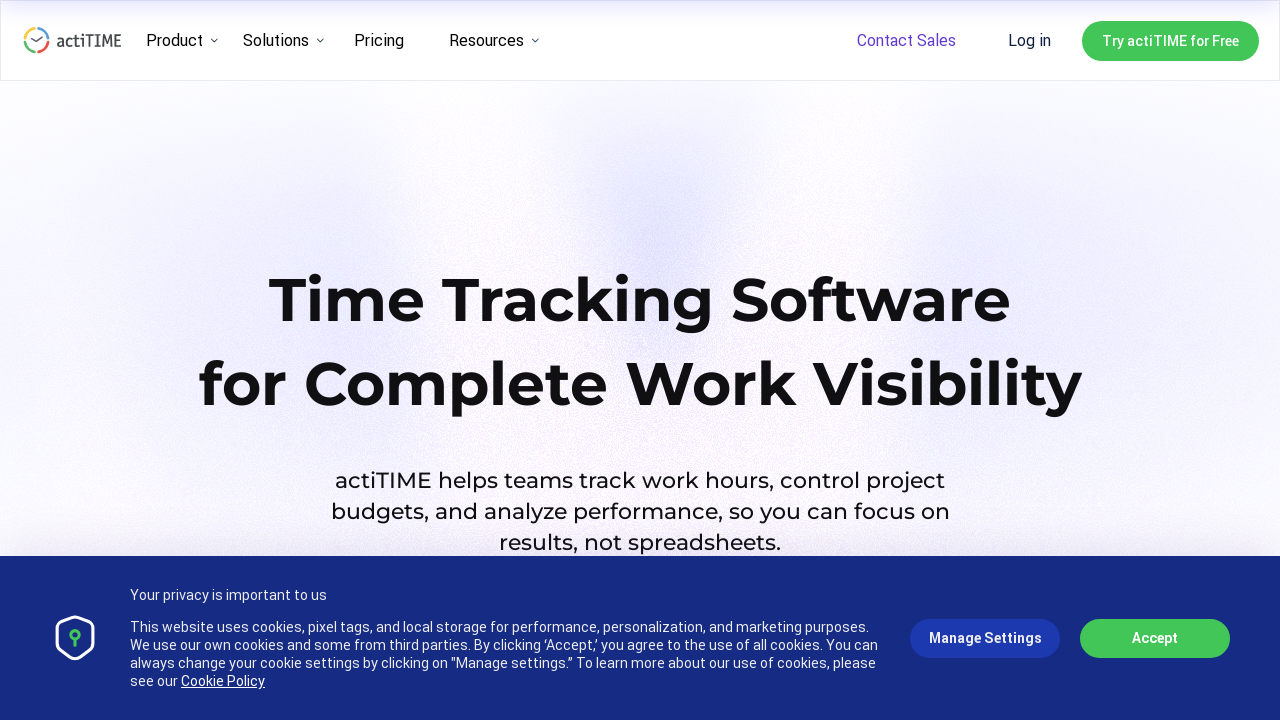

Performed right-click action at offset position (100, 200) at (100, 200)
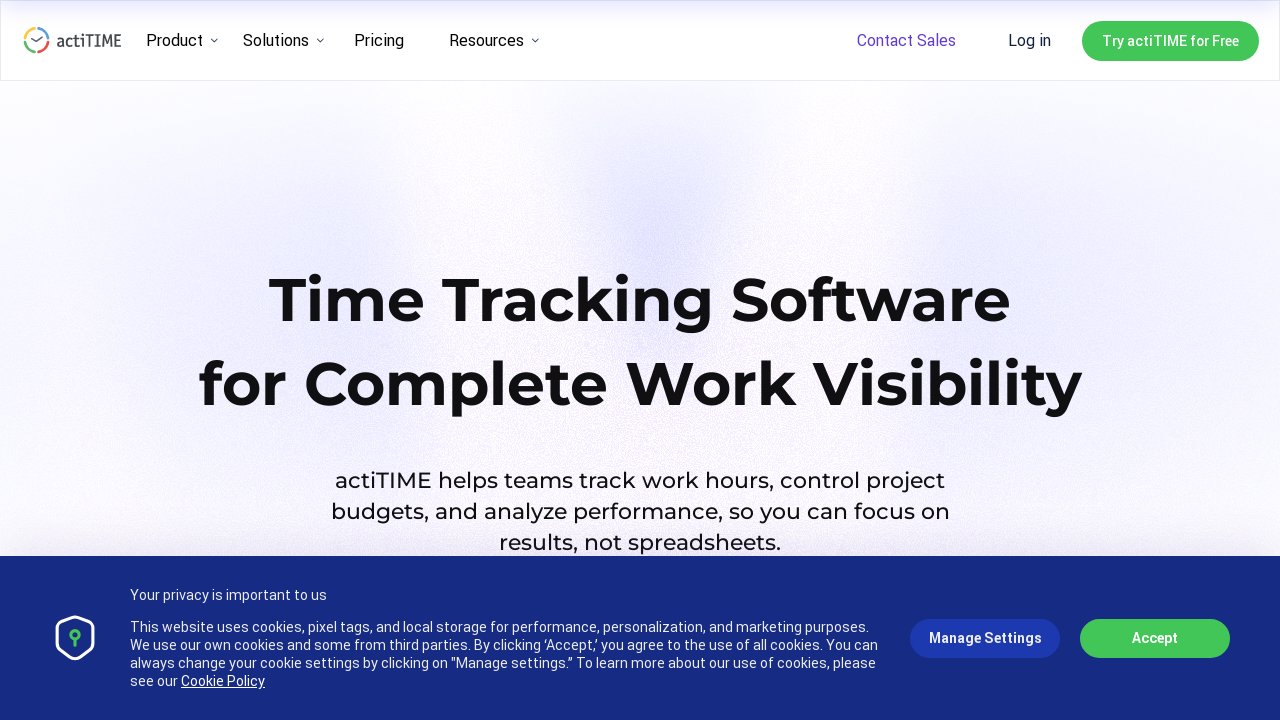

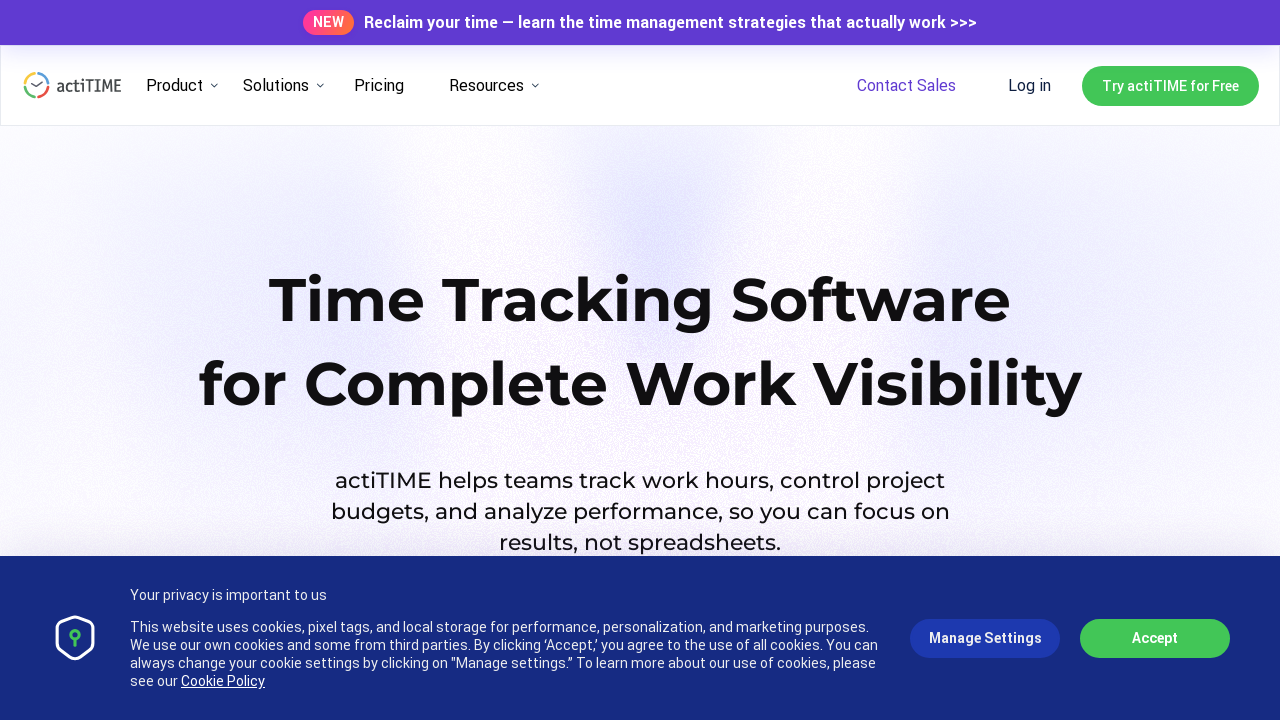